Tests drag and drop functionality using the direct dragAndDrop method to swap column A with column B, then verifies the swap occurred.

Starting URL: https://the-internet.herokuapp.com/drag_and_drop

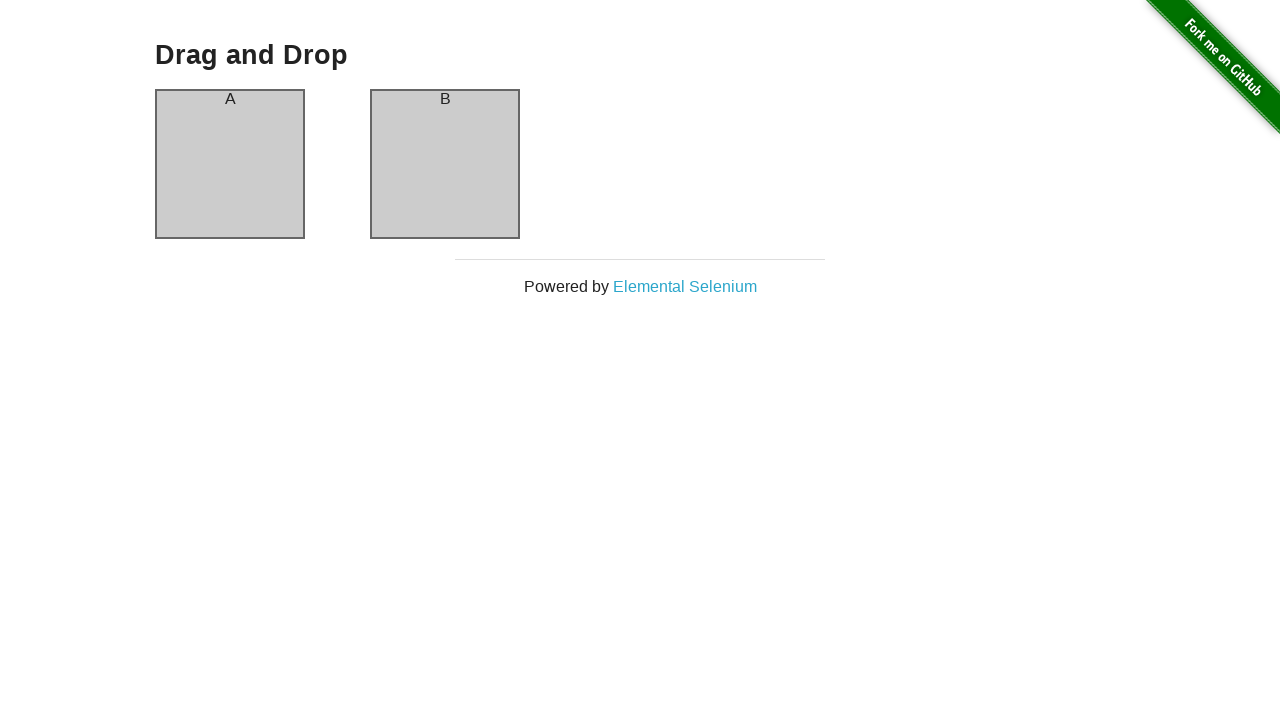

Waited for column A element to load
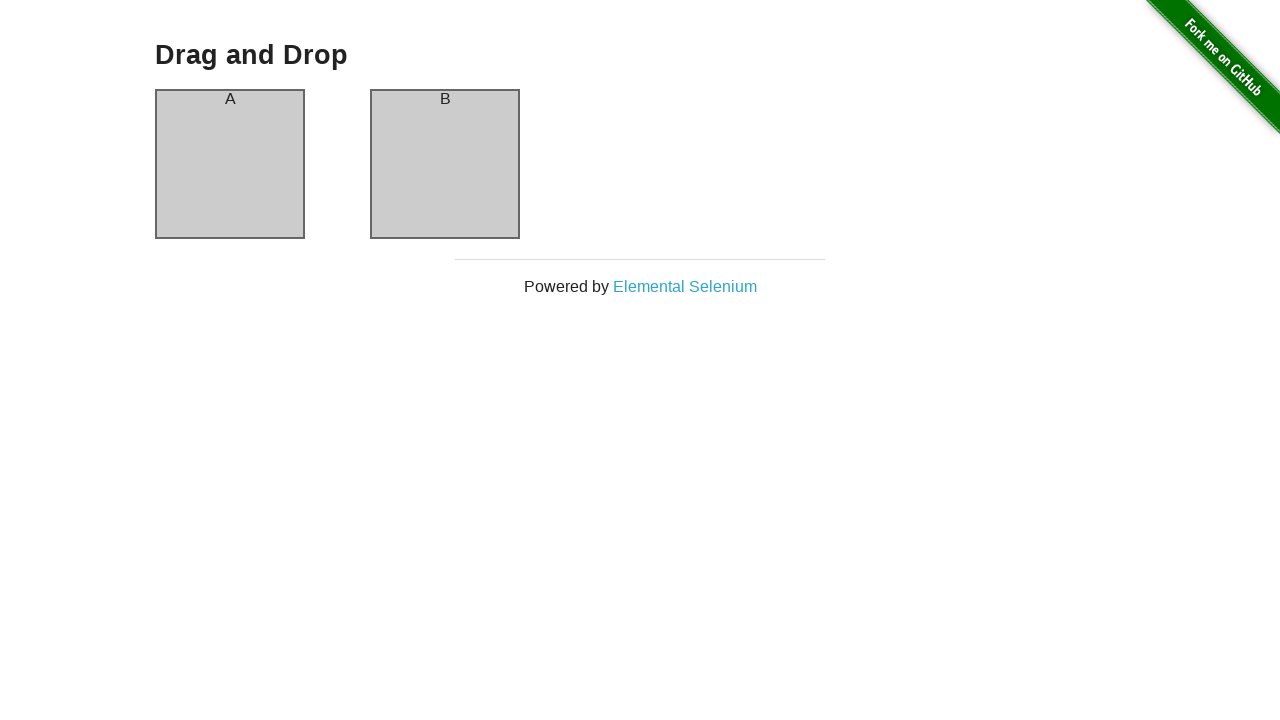

Verified column A contains 'A'
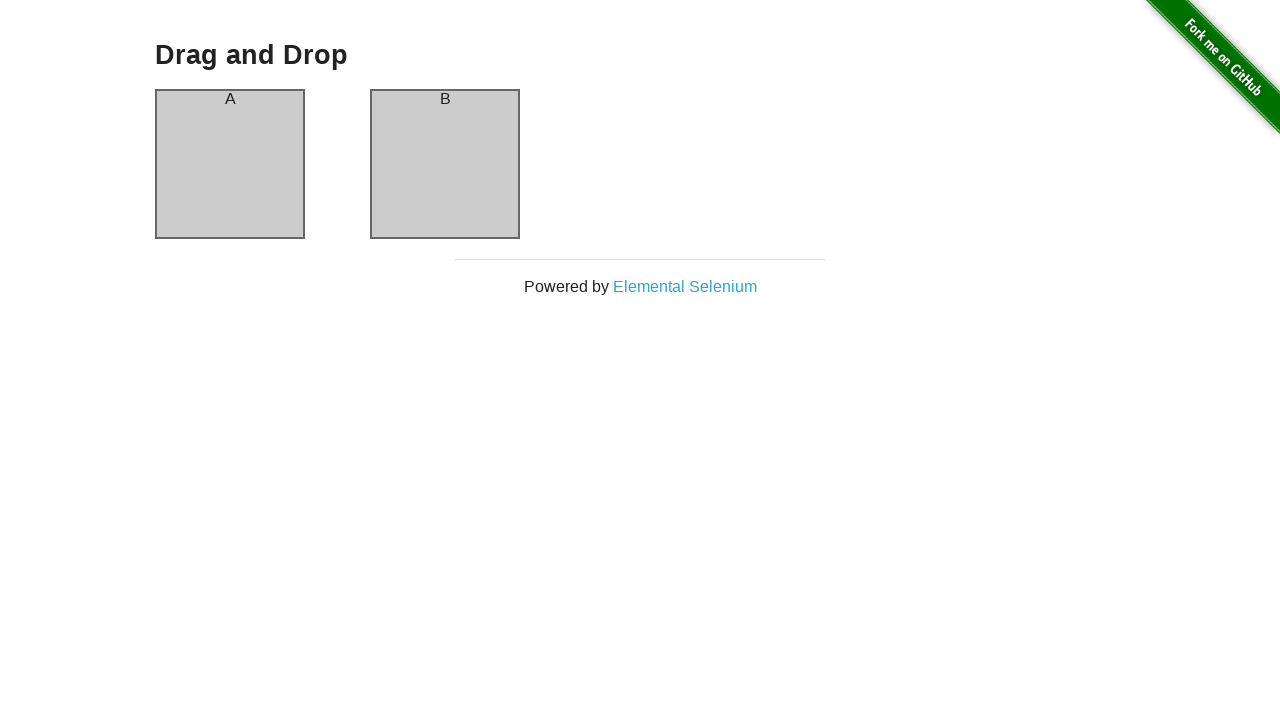

Verified column B contains 'B'
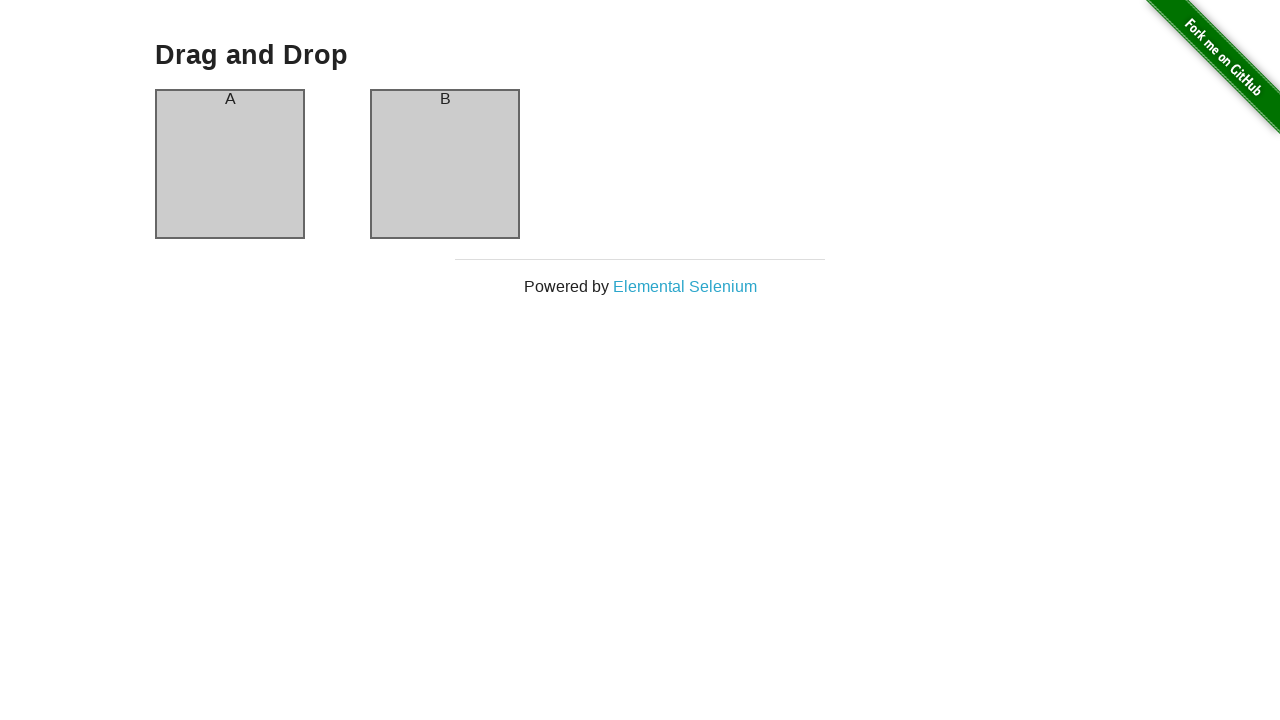

Dragged column A to column B position at (445, 164)
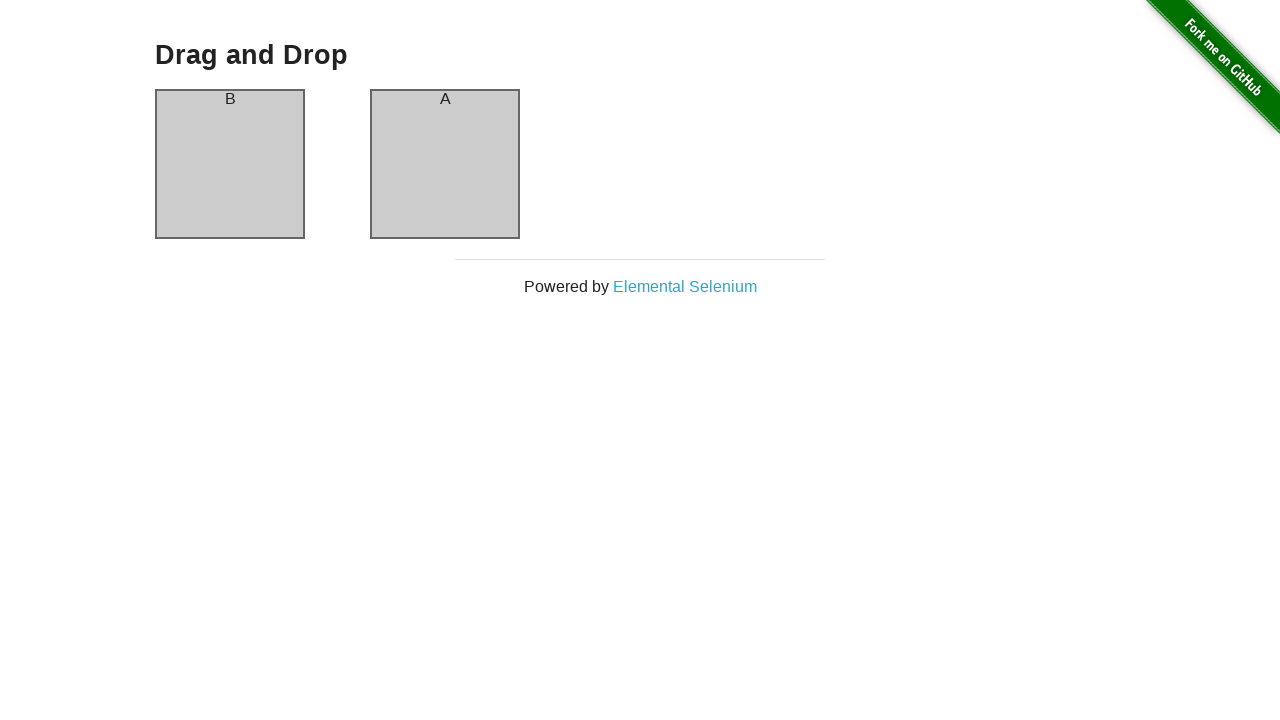

Verified column A now contains 'B' after swap
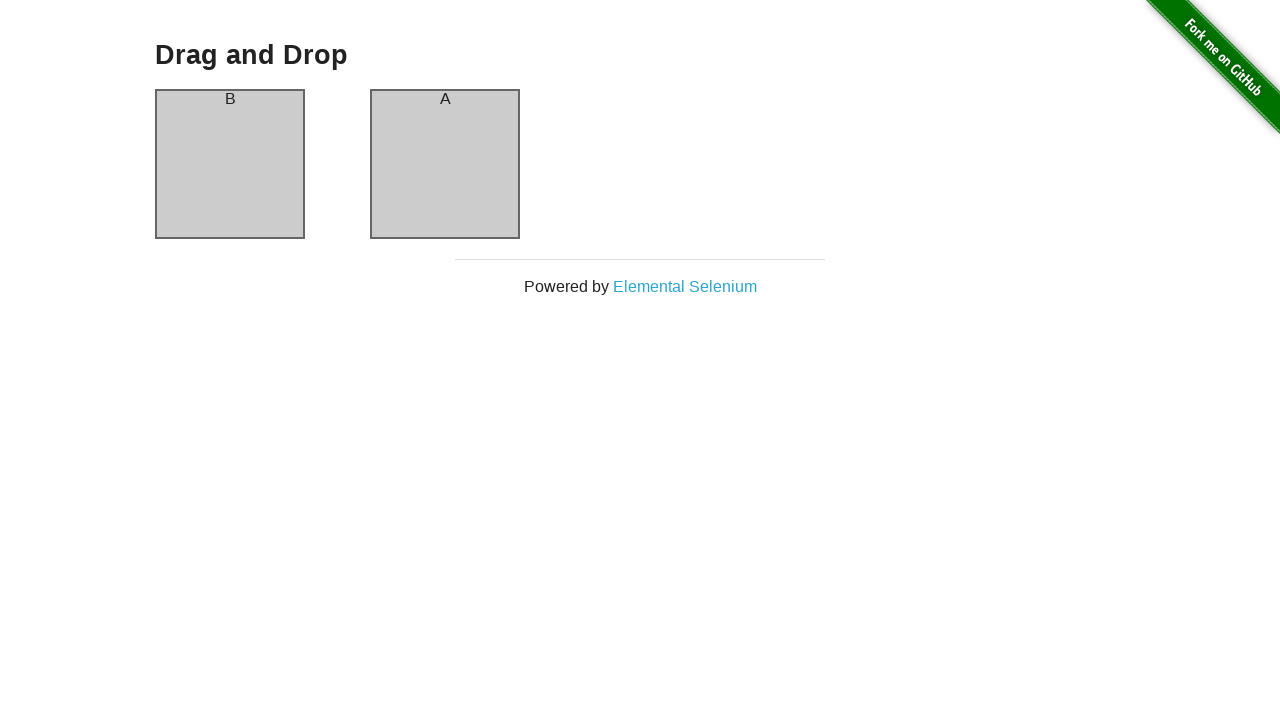

Verified column B now contains 'A' after swap
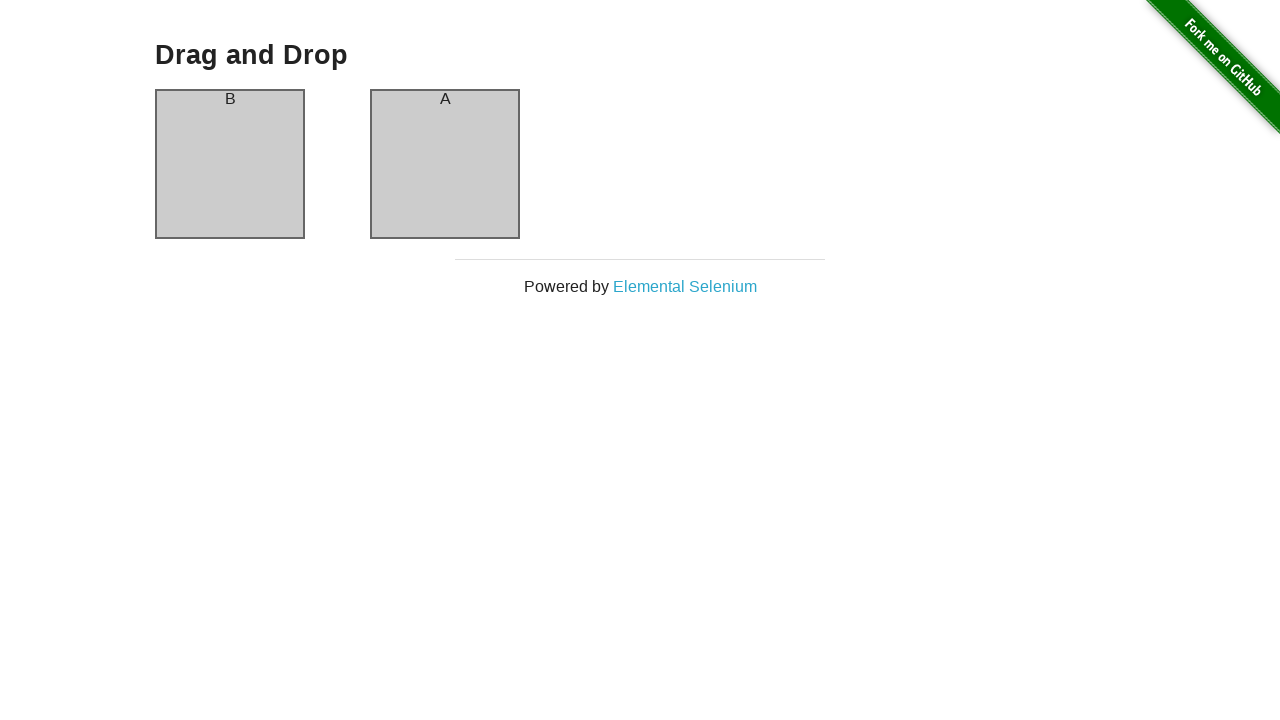

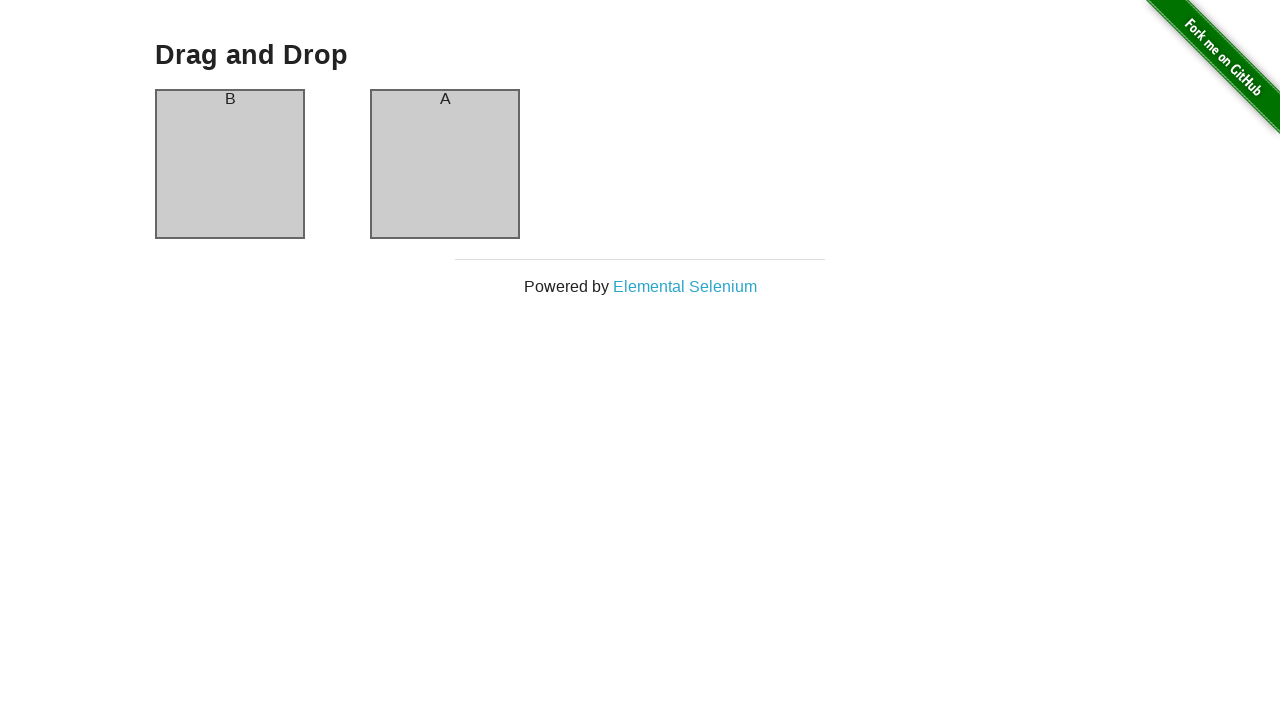